Tests an e-commerce shopping flow by selecting a monitor from the category, adding it to cart, proceeding to checkout, filling in the order form with customer details, and completing the purchase.

Starting URL: https://www.demoblaze.com/

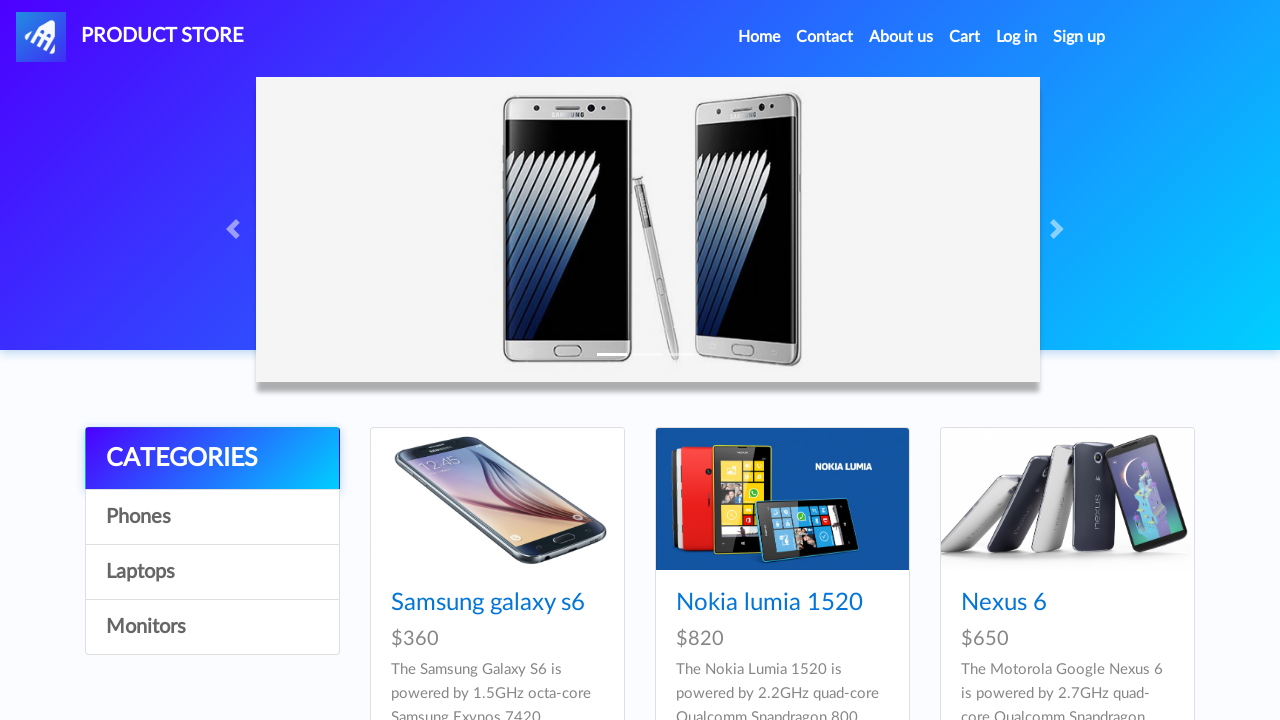

Clicked on Monitors category at (212, 627) on internal:text="Monitors"i
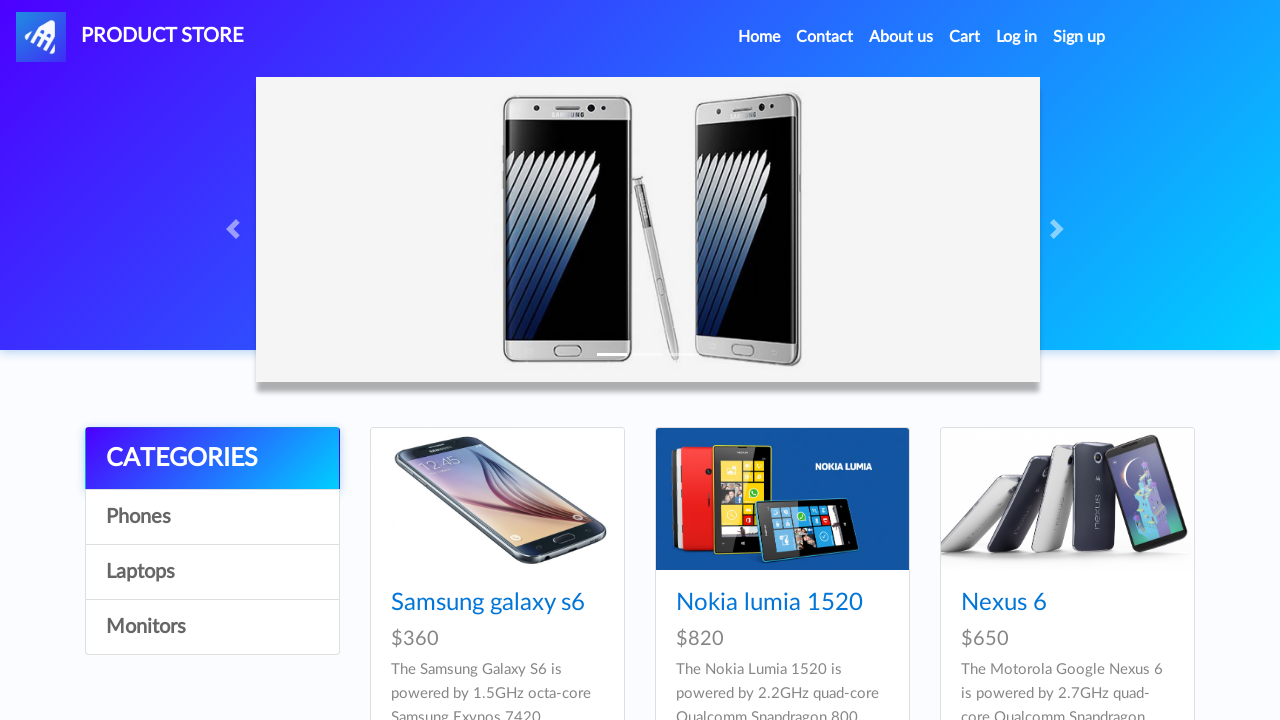

Clicked on Apple monitor 24 product at (484, 603) on internal:text="Apple monitor 24"i
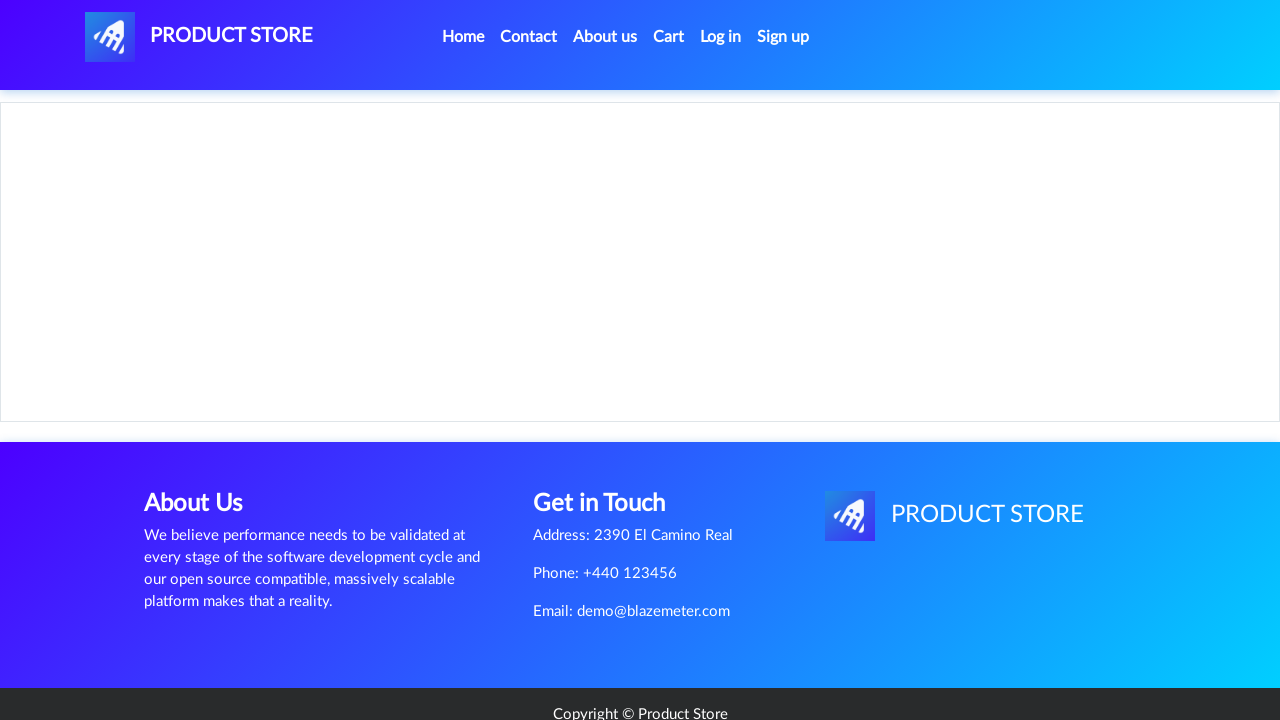

Product page loaded for Apple monitor 24
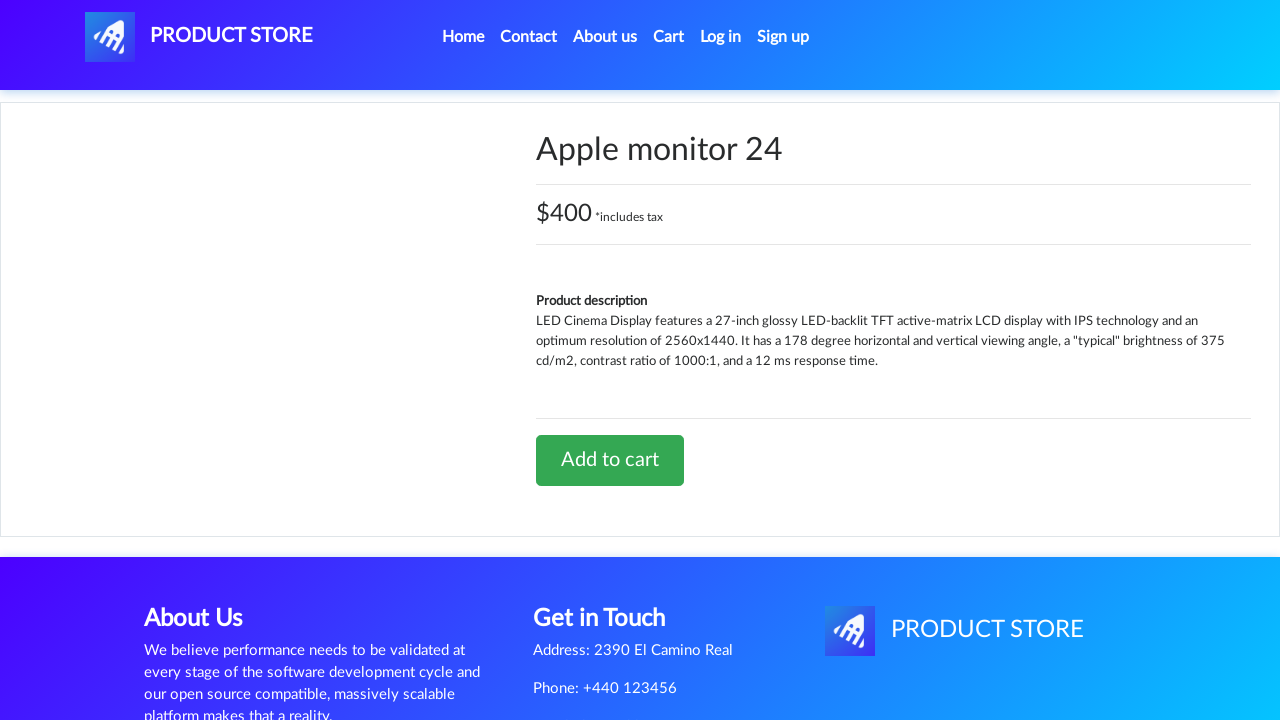

Clicked Add to cart button at (610, 460) on internal:text="Add to cart"i
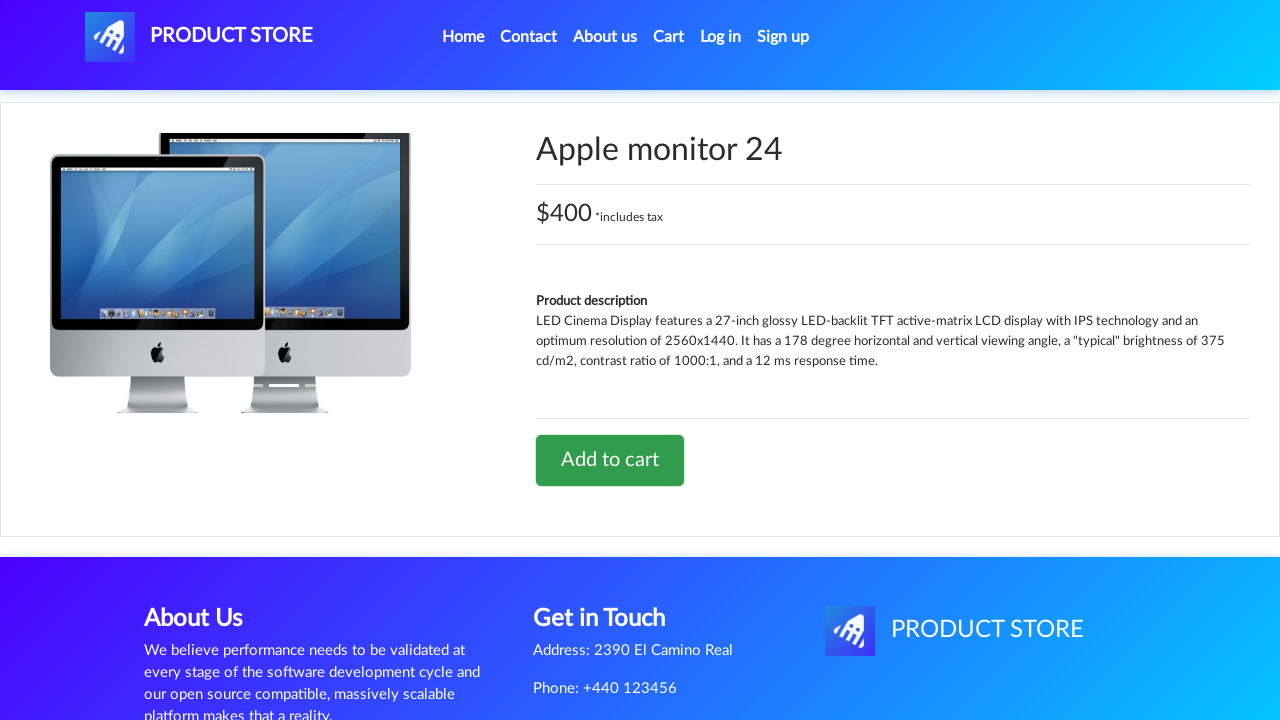

Accepted alert after adding item to cart
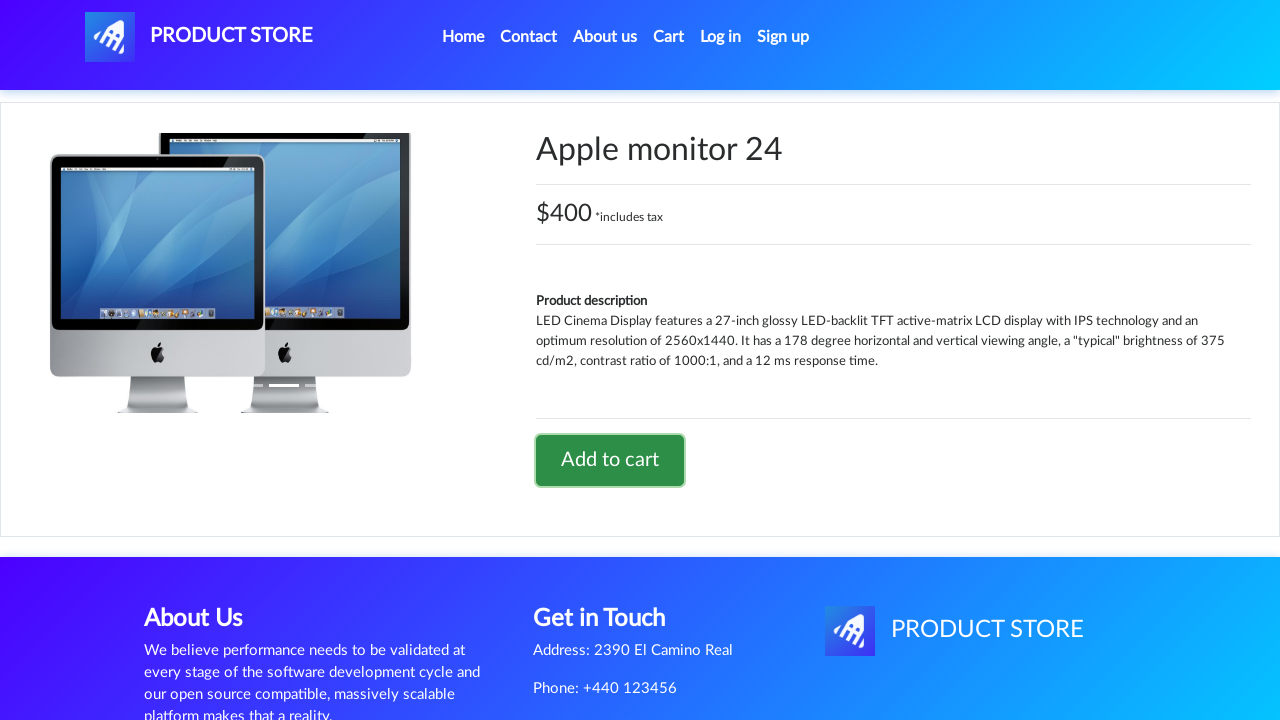

Clicked on cart icon to navigate to cart at (669, 37) on #cartur
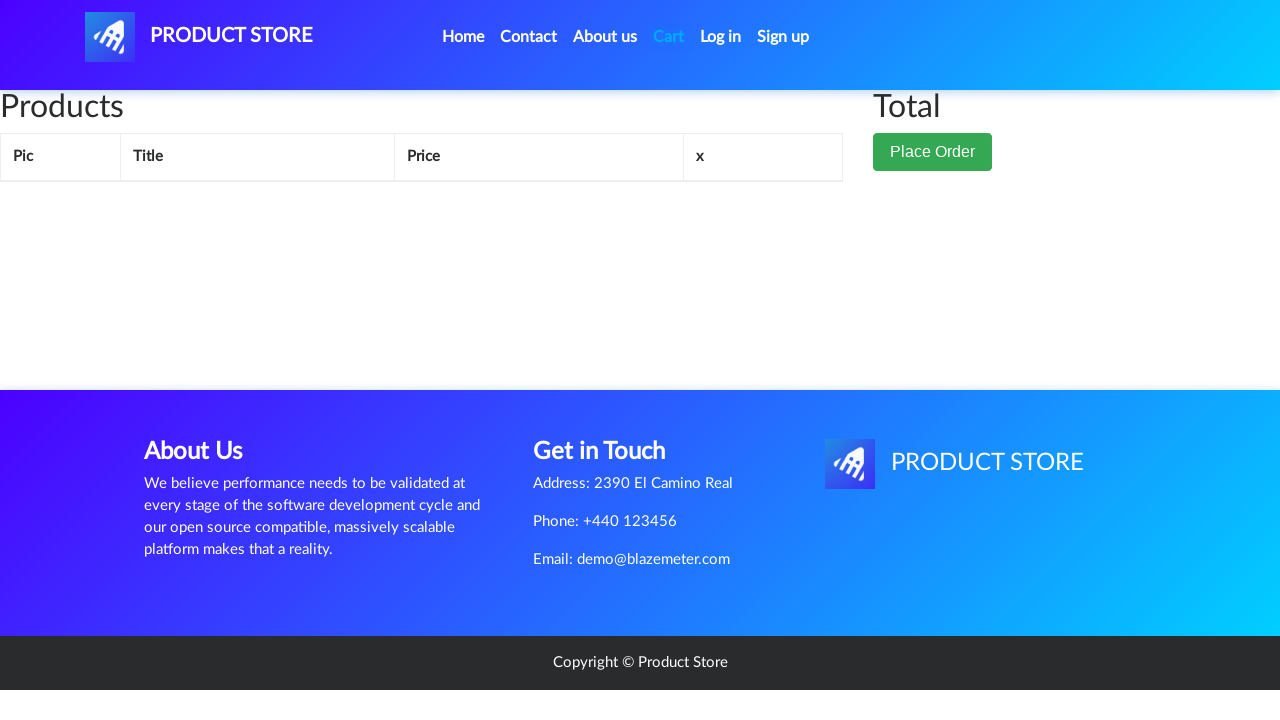

Cart page loaded successfully
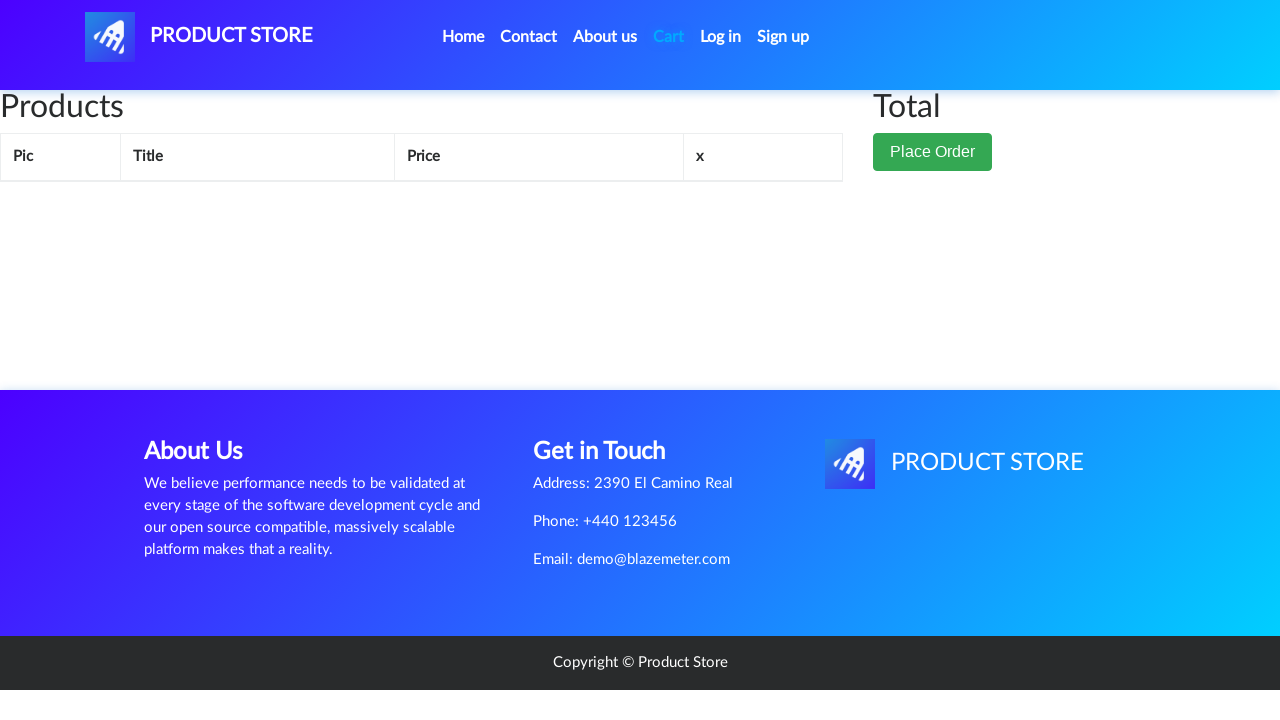

Clicked Place Order button at (933, 152) on .btn.btn-success
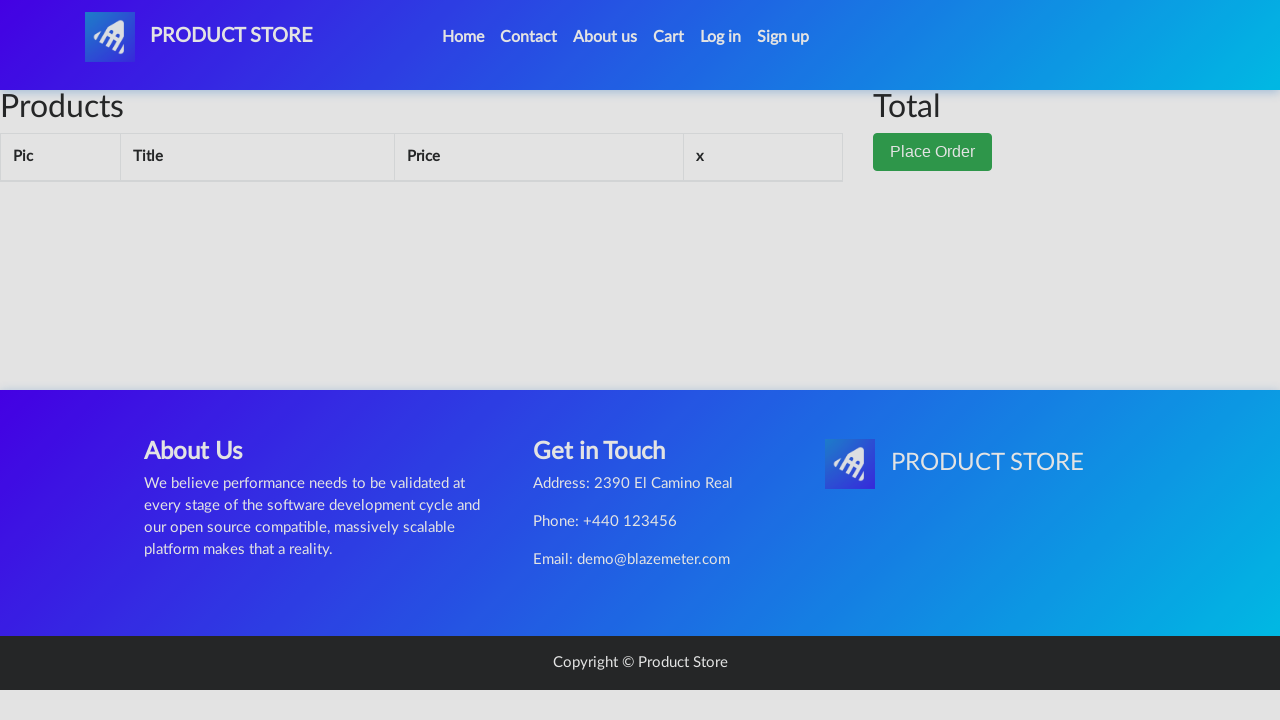

Filled in customer name: Maria Rodriguez on #name
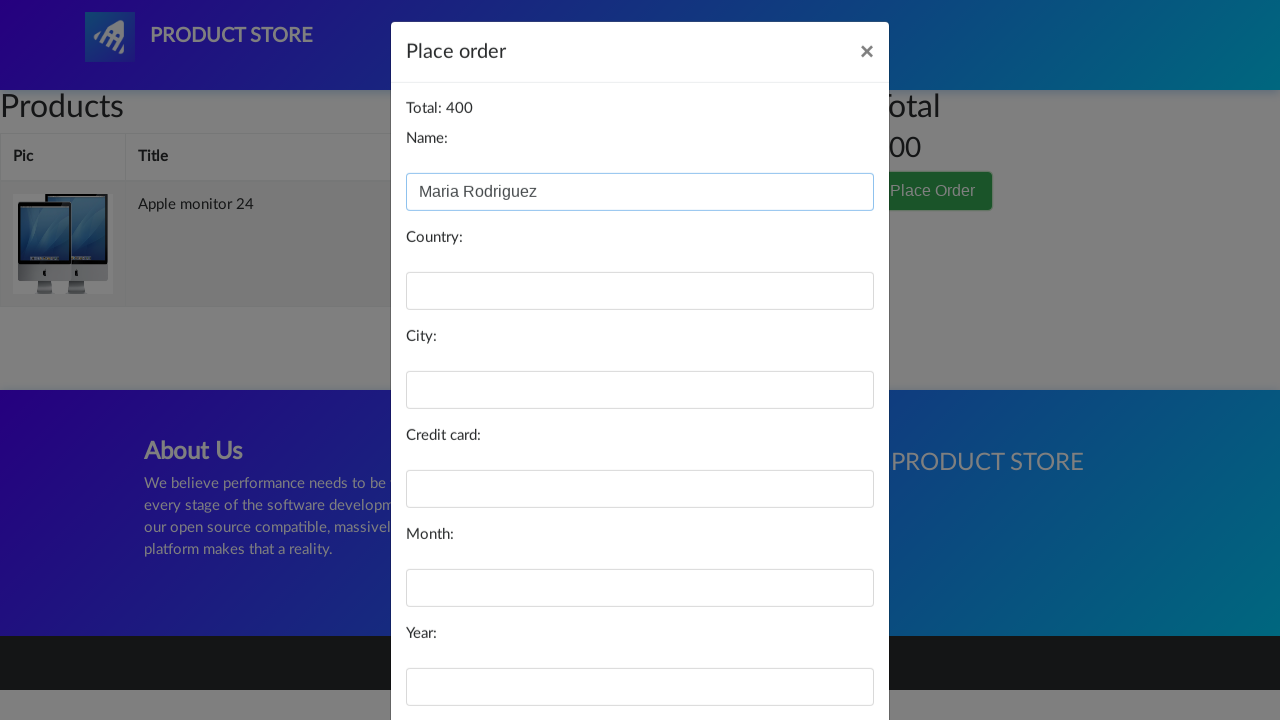

Filled in country: Spain on #country
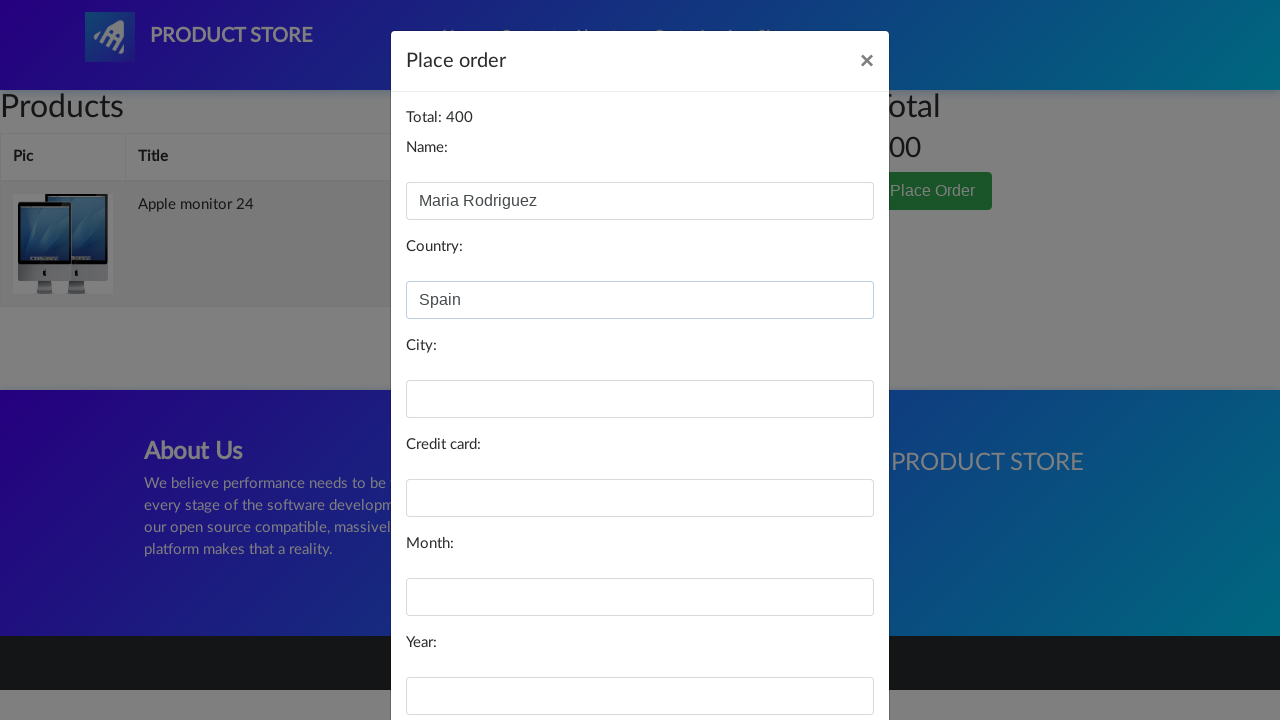

Filled in city: Barcelona on #city
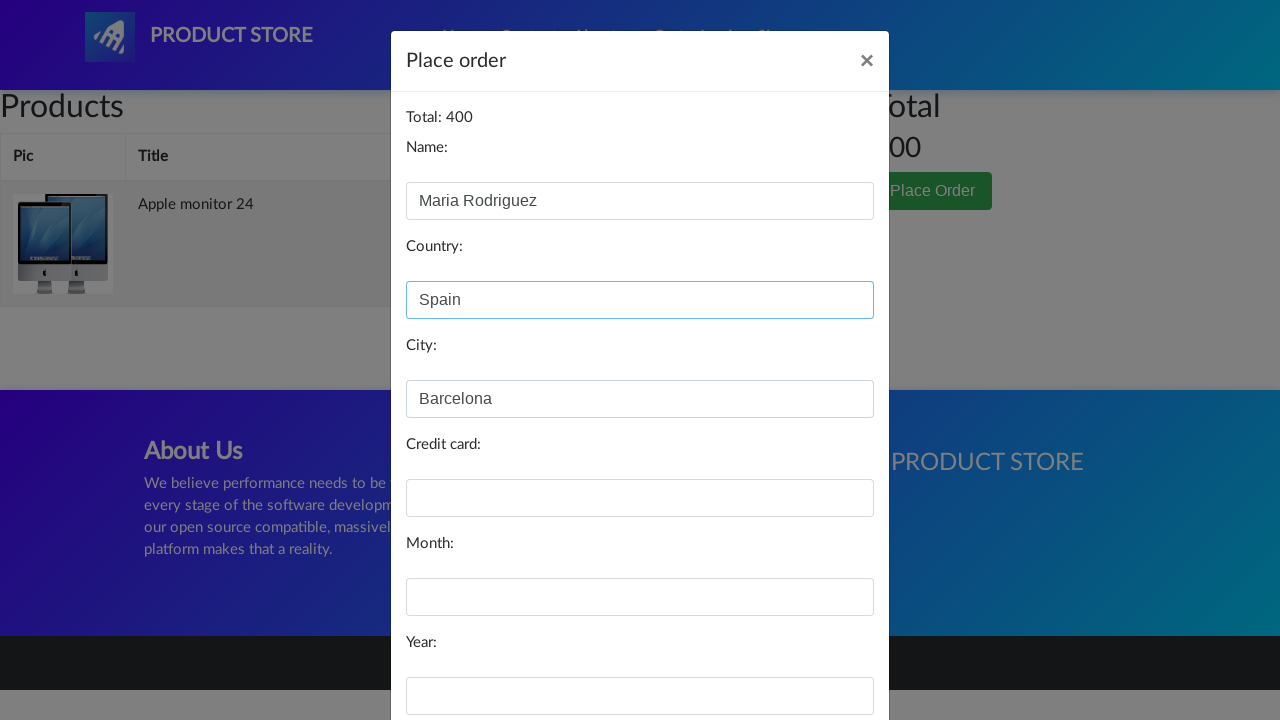

Filled in credit card number on #card
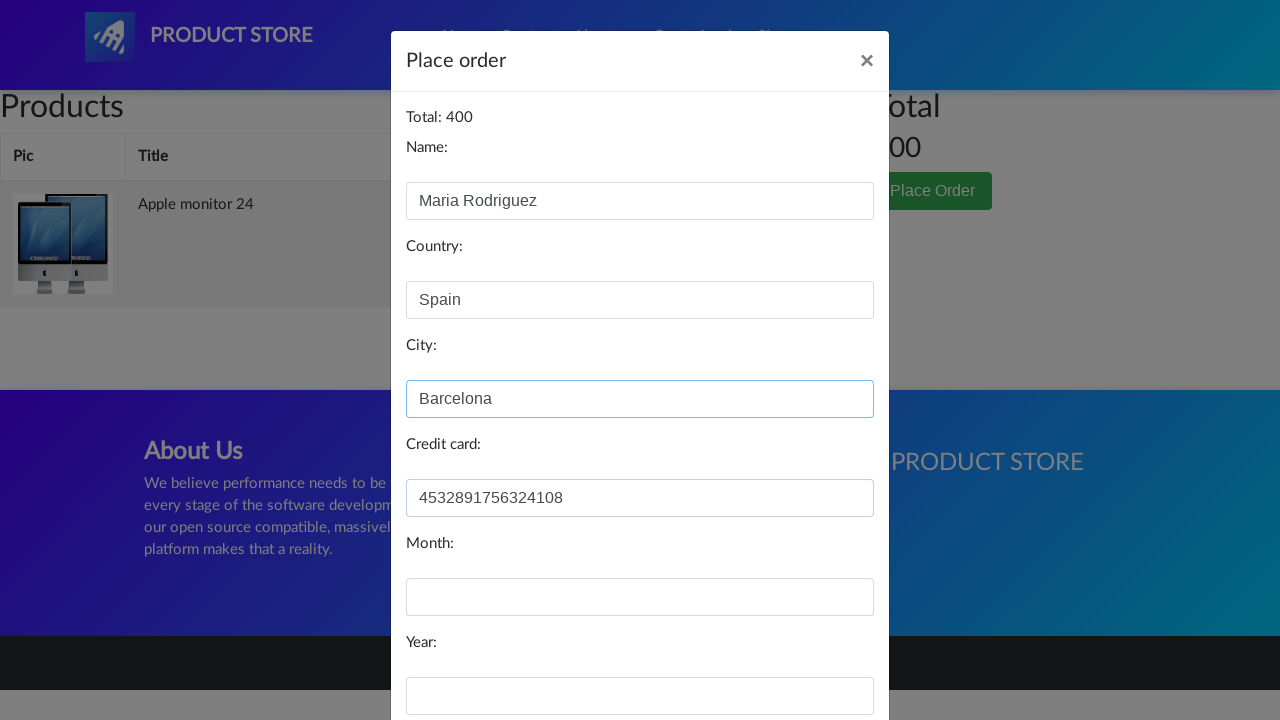

Filled in card expiration month: March on #month
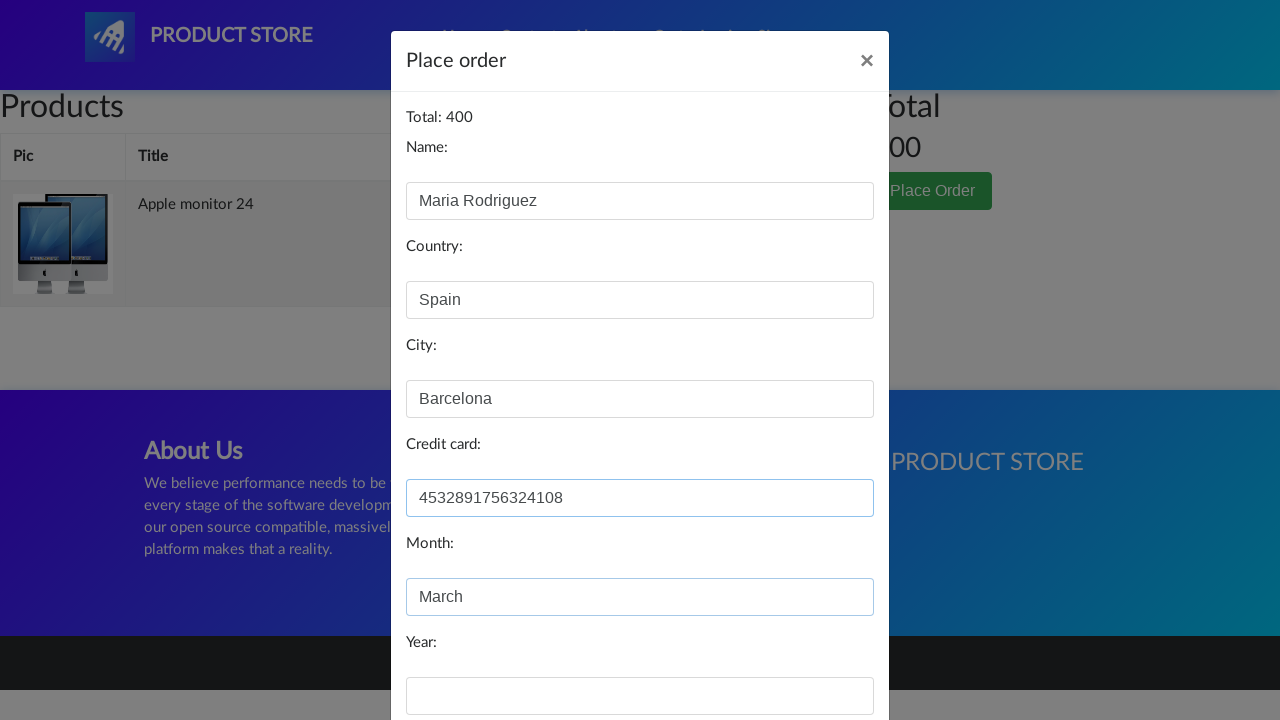

Filled in card expiration year: 2027 on #year
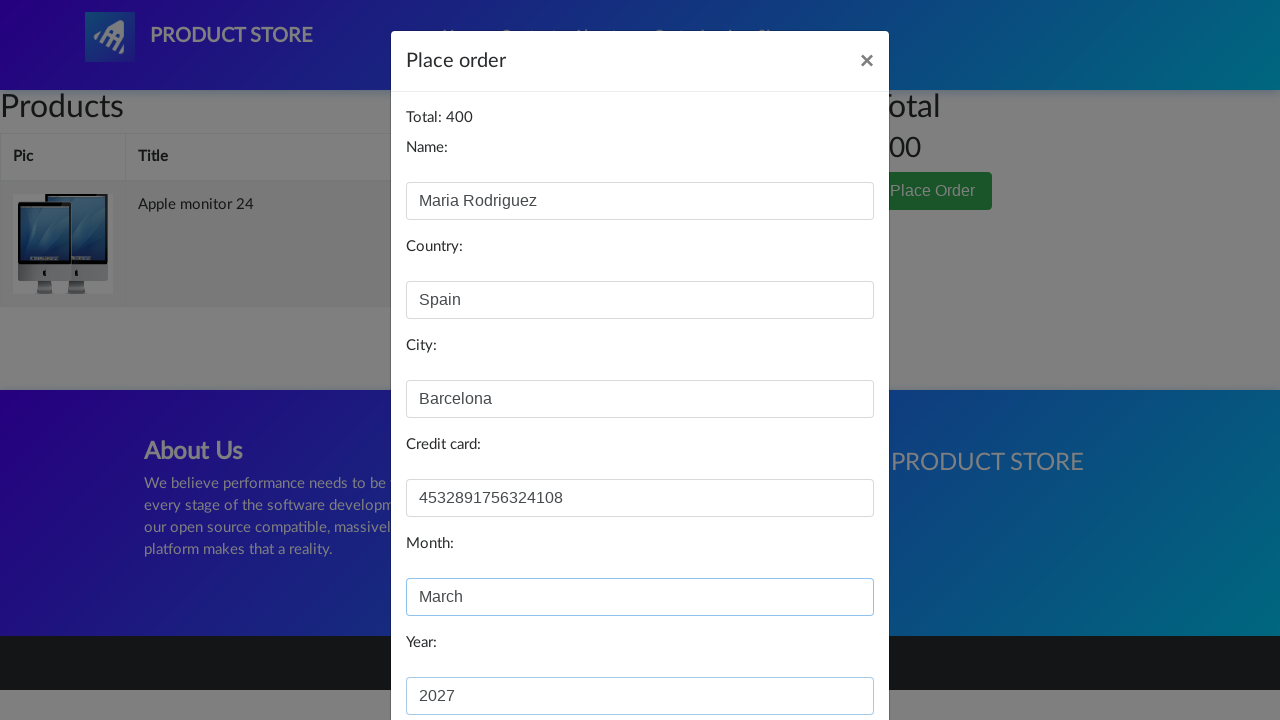

Clicked Purchase button to complete order at (823, 655) on internal:text="Purchase"i
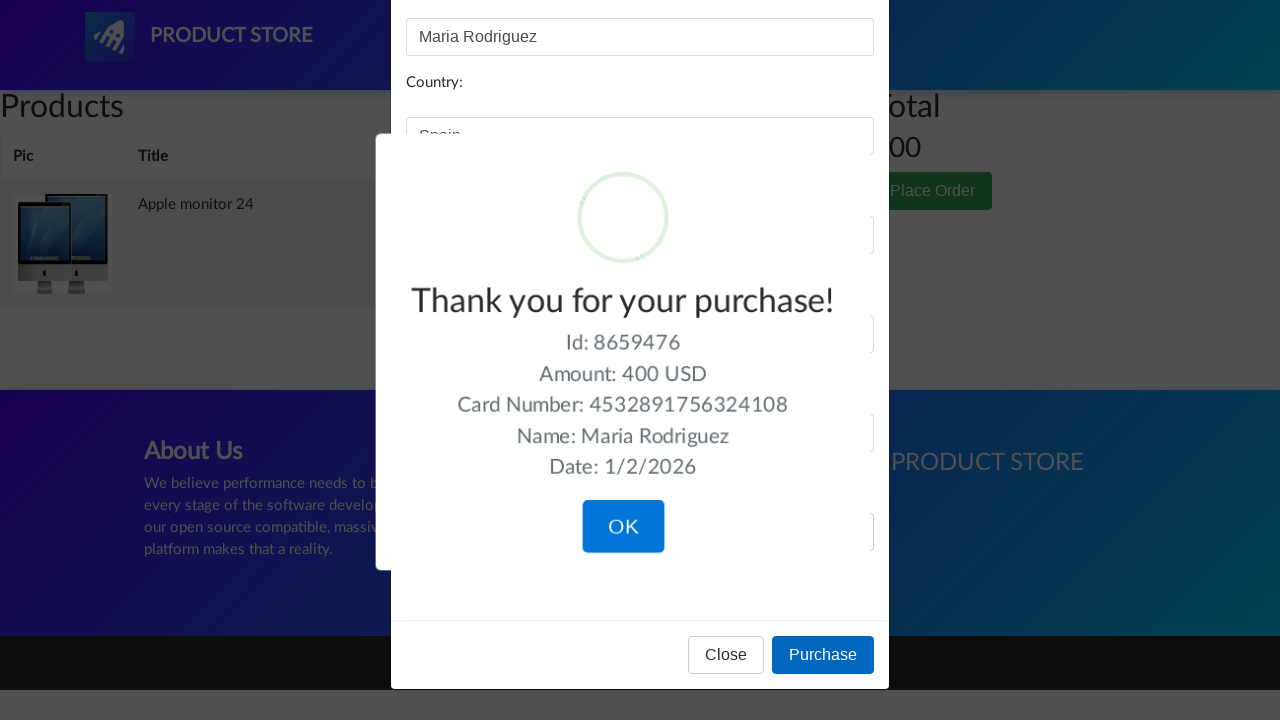

Clicked OK to confirm successful purchase at (623, 521) on internal:text="OK"i
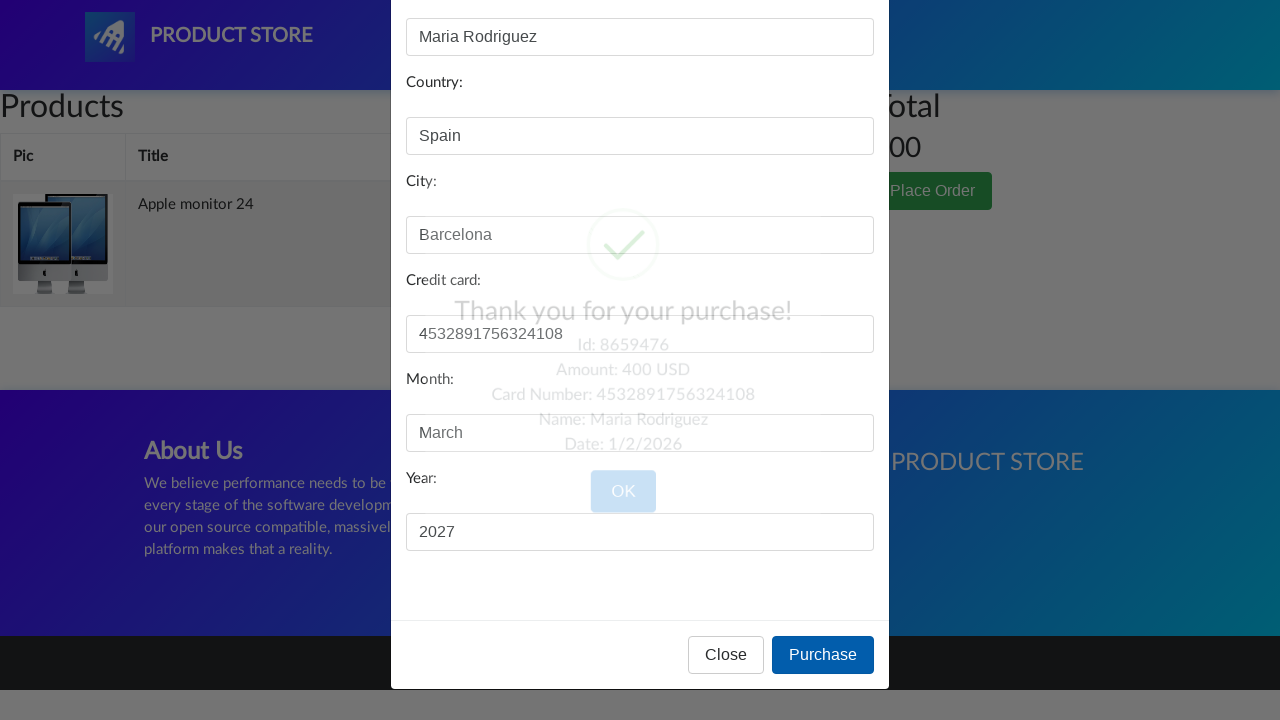

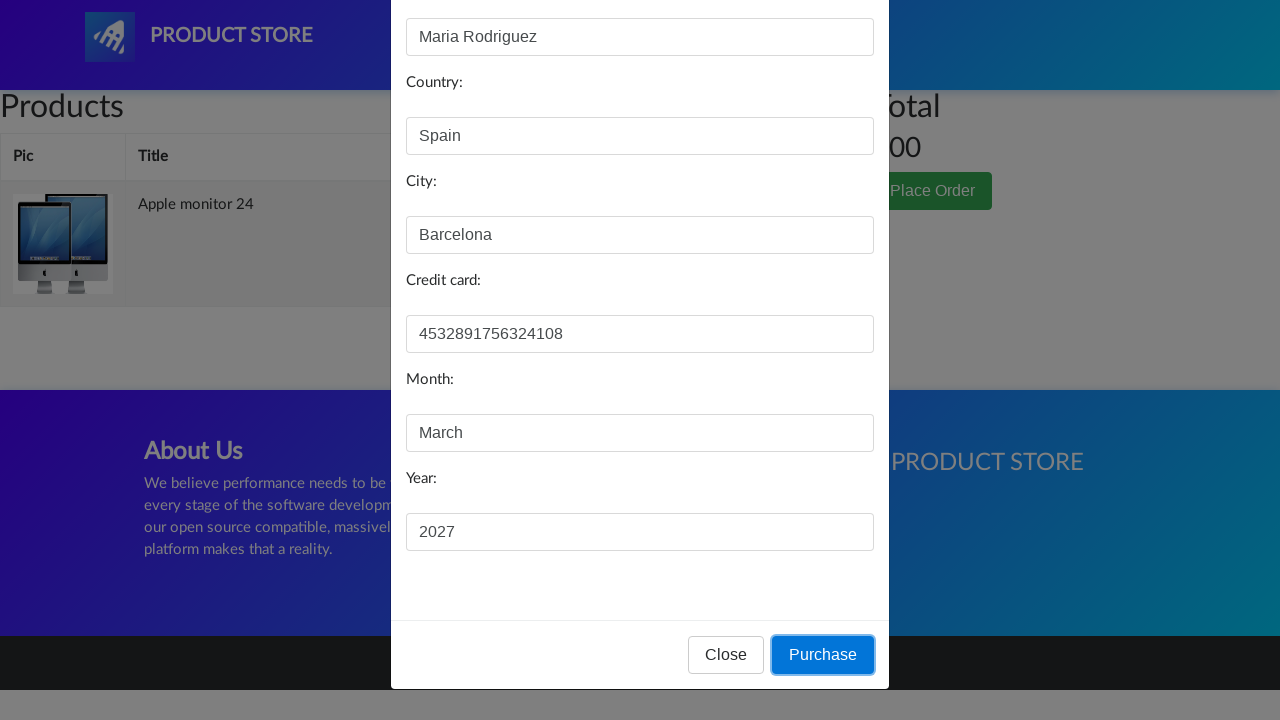